Tests registration form validation by submitting an invalid short password and verifying the password requirements error message.

Starting URL: https://v2fmstest.ziz.vn/login

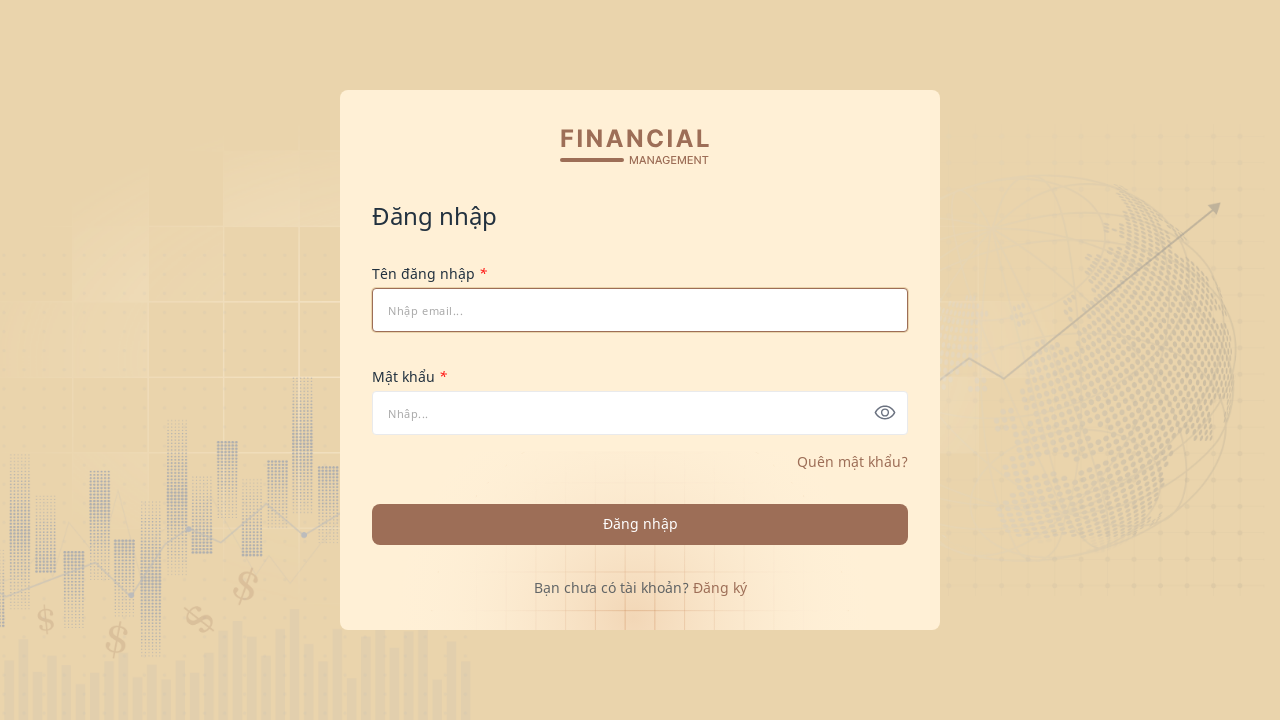

Clicked on registration link at (720, 587) on span.text-forgetpass.pointer
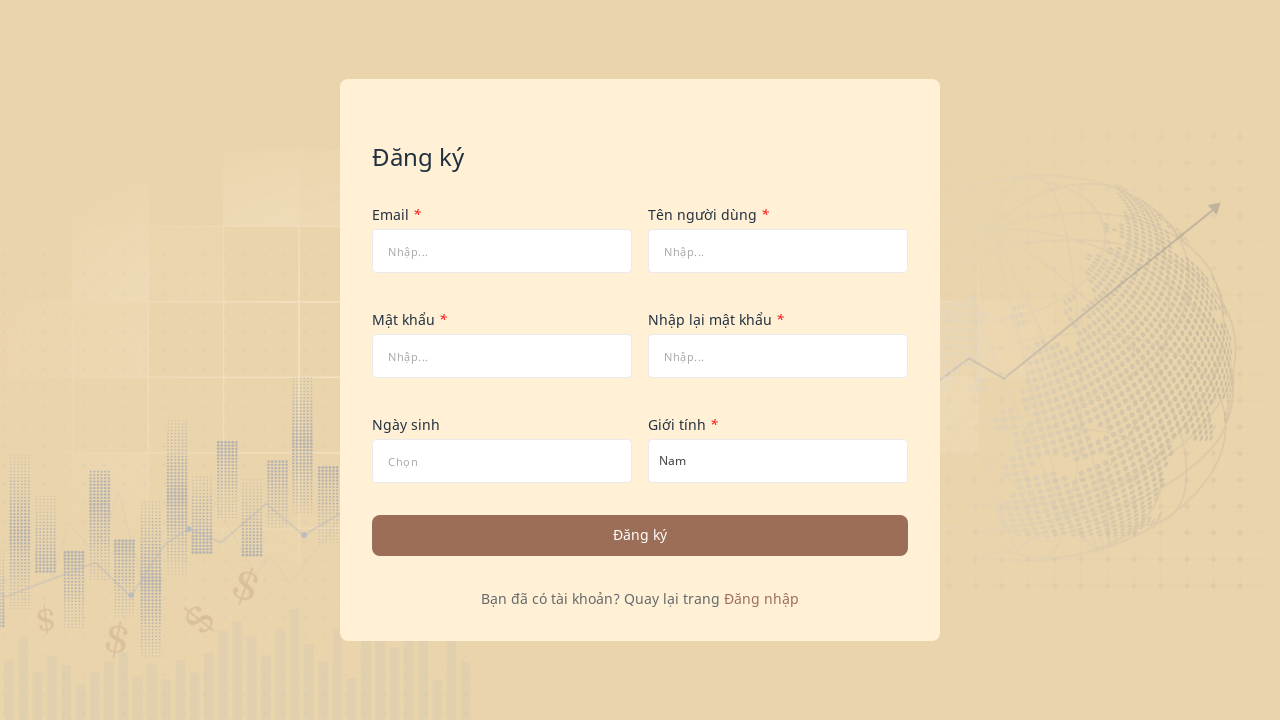

Filled username field with 'testuser78432@gmail.fms' on #tenDangNhap
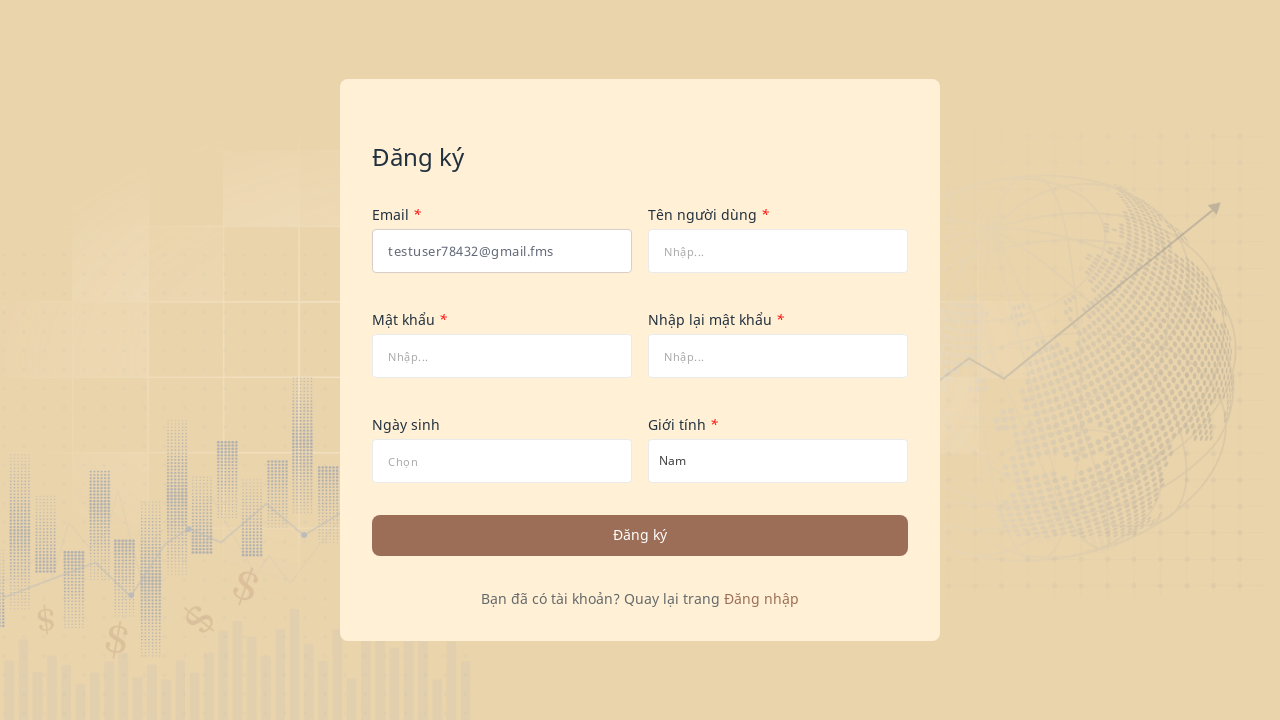

Filled full name field with 'Nhân viên' on #hoTen
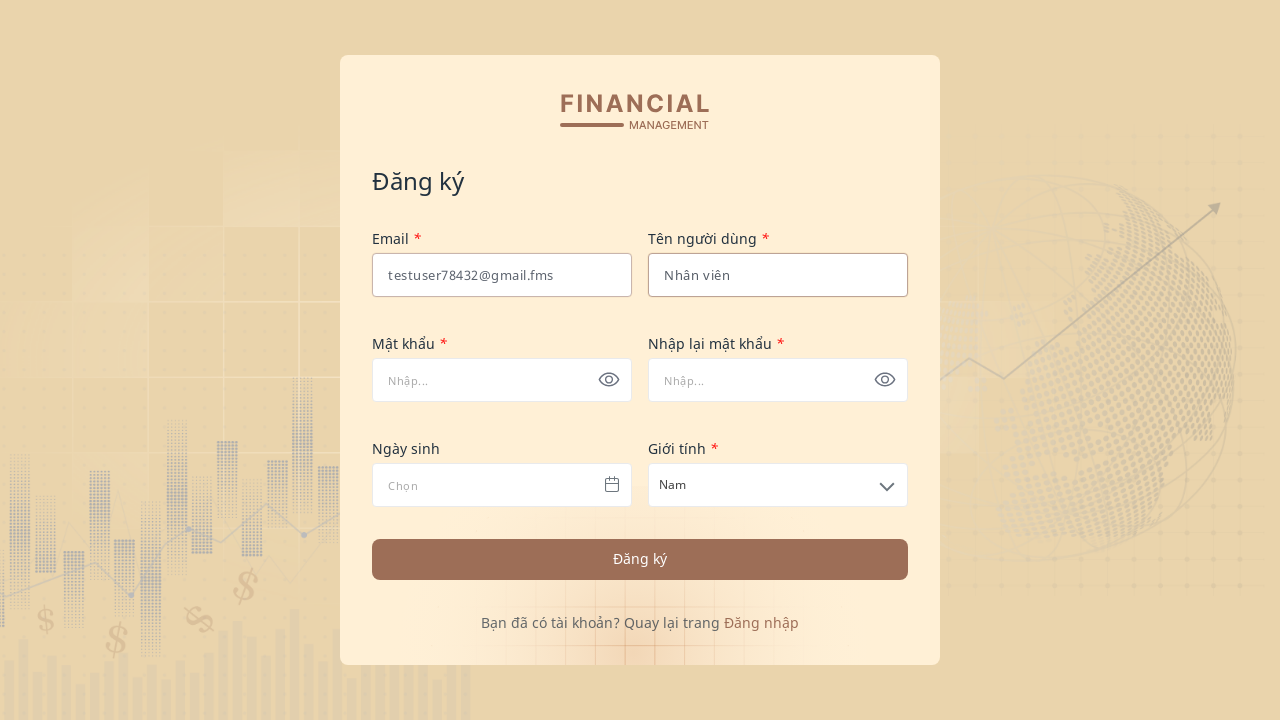

Filled password field with invalid short password '123' on #matkhau
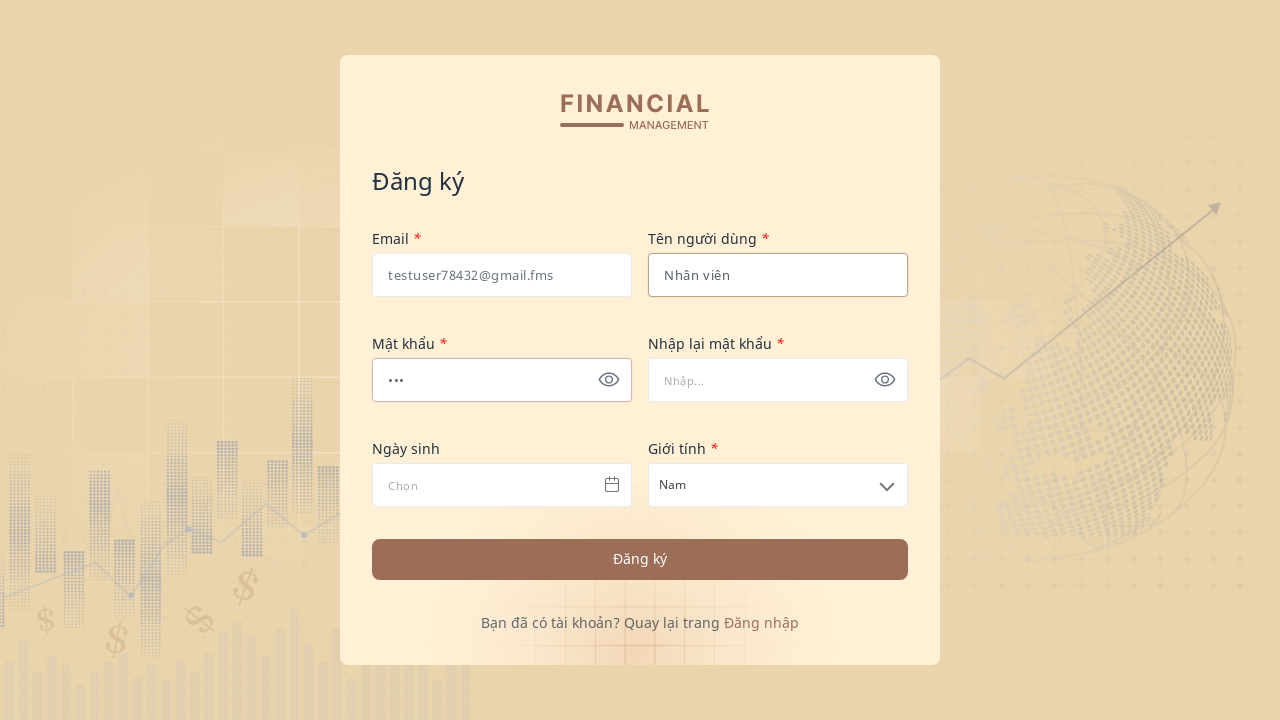

Filled password confirmation field with 'Ab@123' on #xacnhanmatkhau
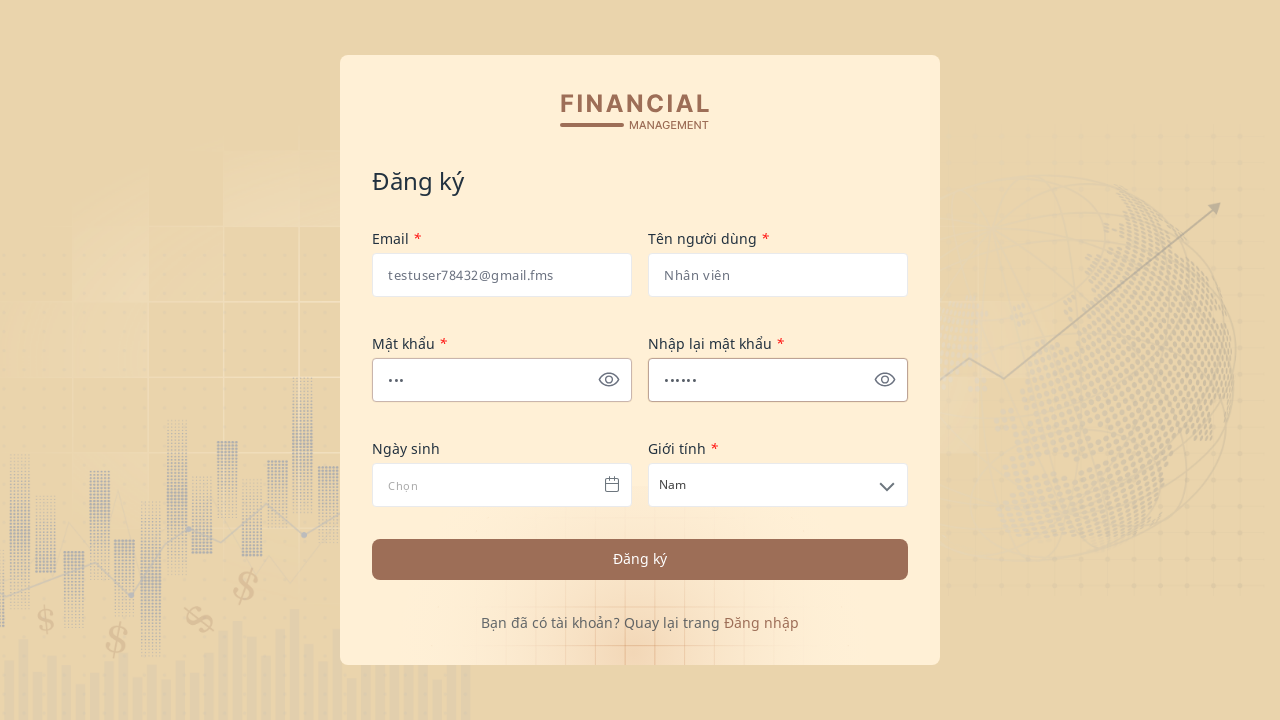

Clicked submit button to attempt registration with invalid password at (640, 559) on button.login100-form-btn
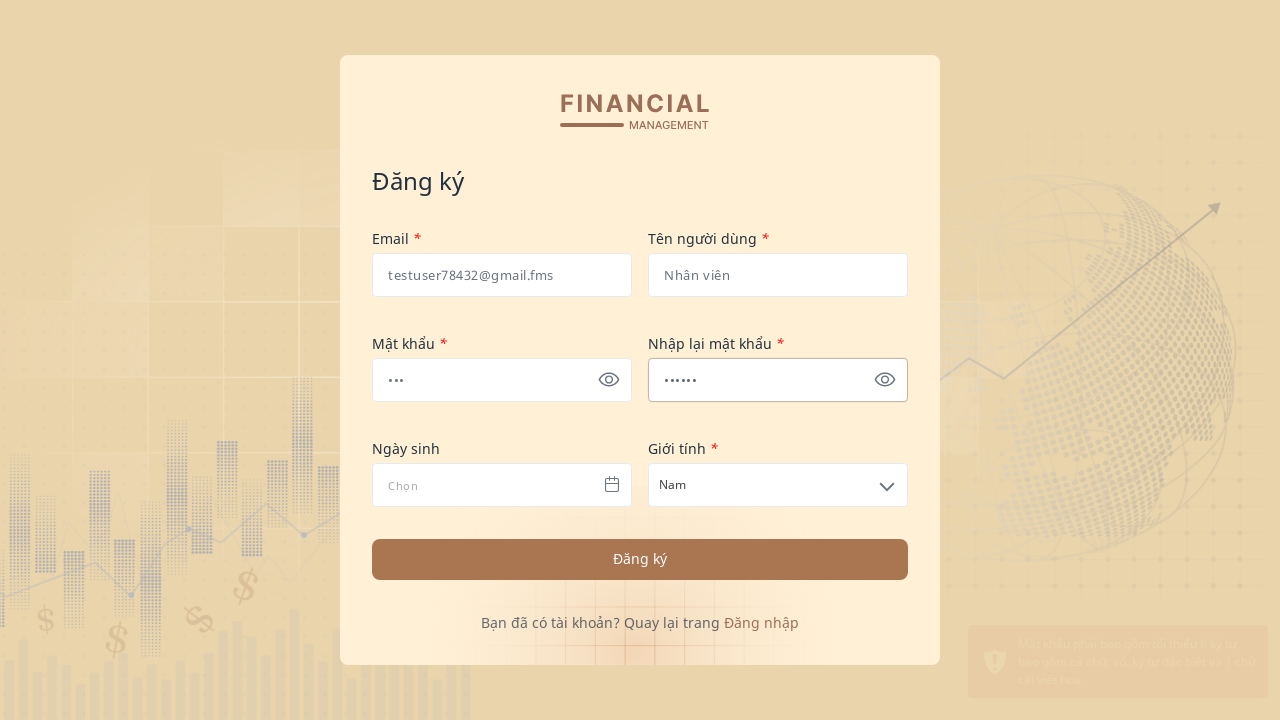

Password requirements error message toast notification appeared
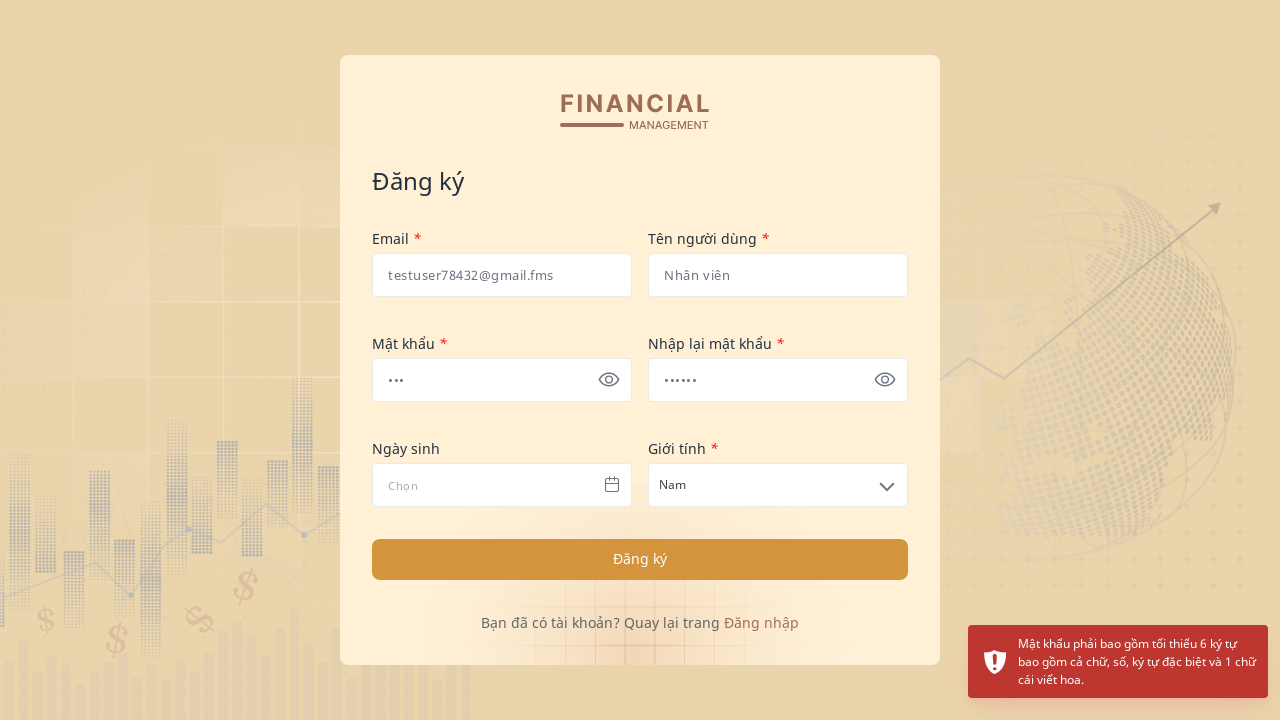

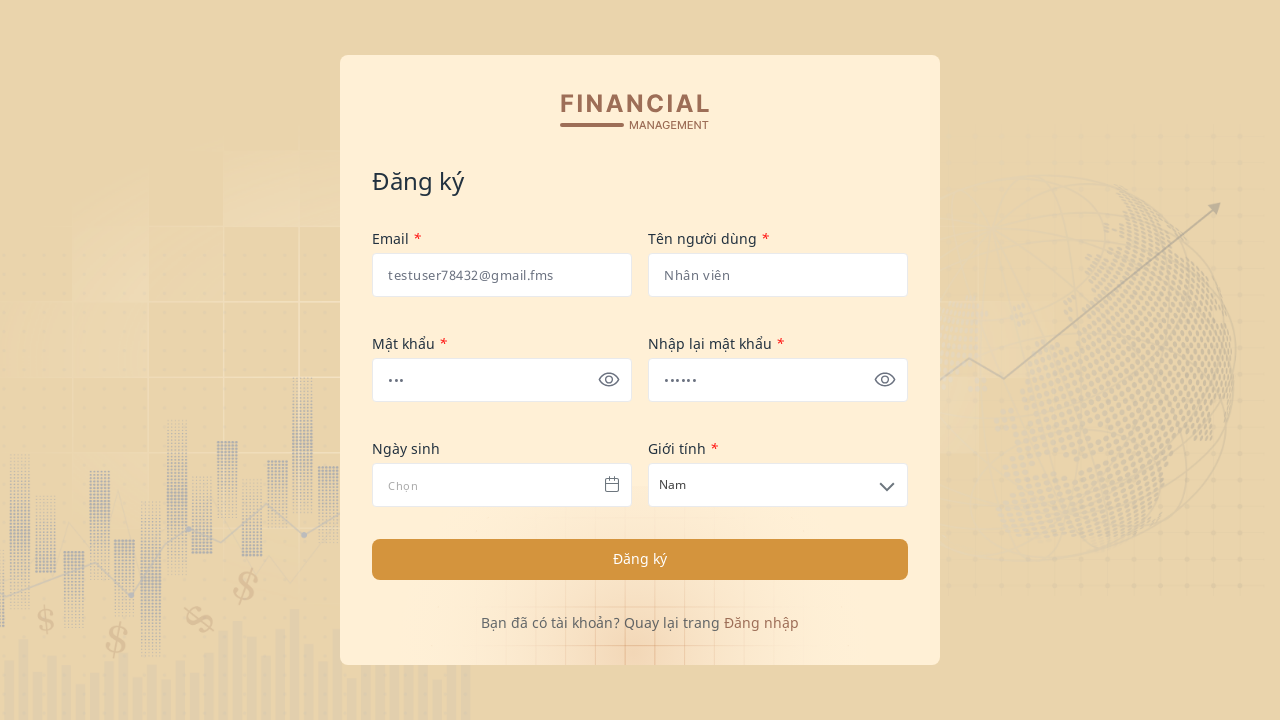